Fills out a text box form with user information (name, email, addresses) and submits it, then verifies the submitted information is displayed on the page

Starting URL: https://demoqa.com/text-box

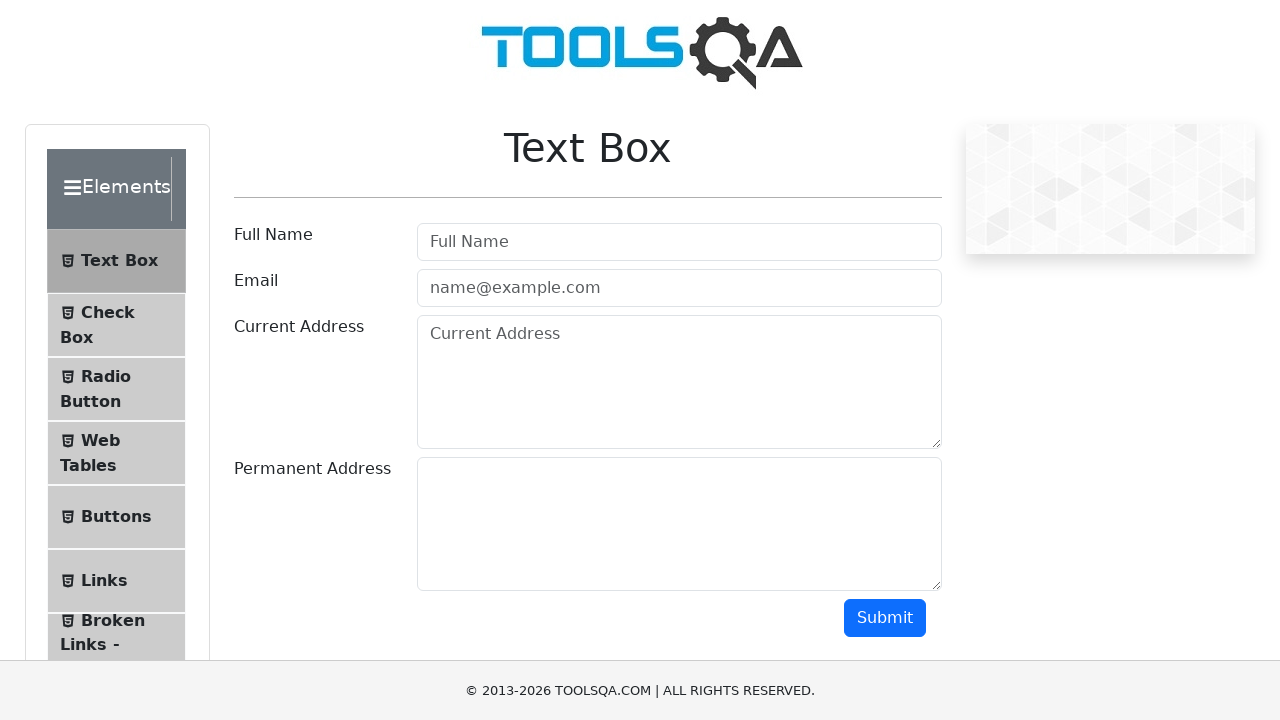

Filled in full name field with 'John Smith' on #userName
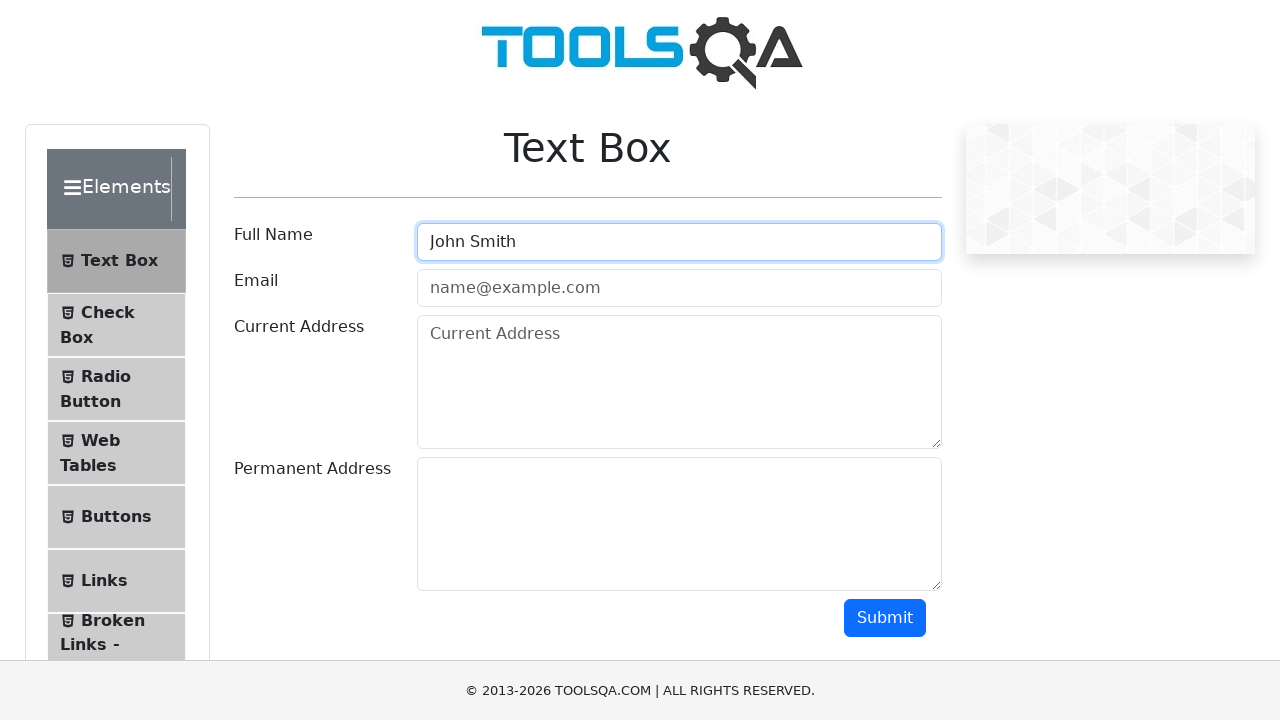

Filled in email field with 'john.smith@example.com' on #userEmail
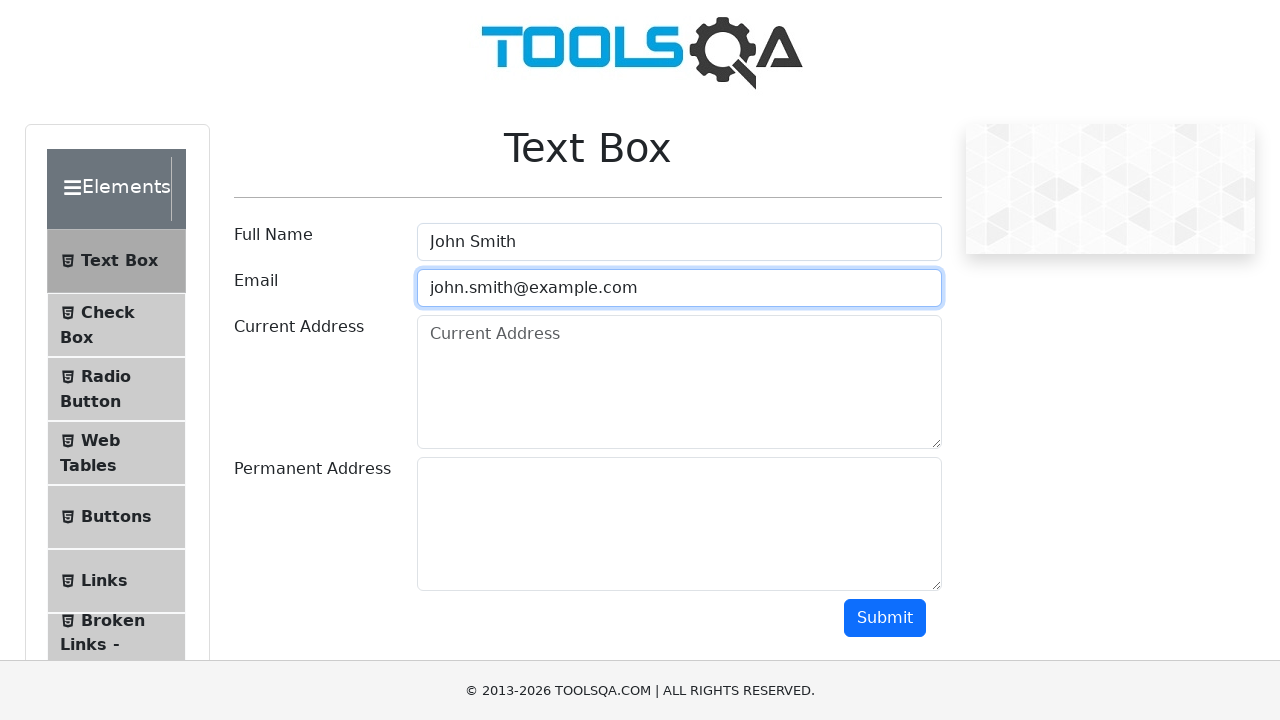

Filled in current address field with '123 Main Street, New York' on #currentAddress
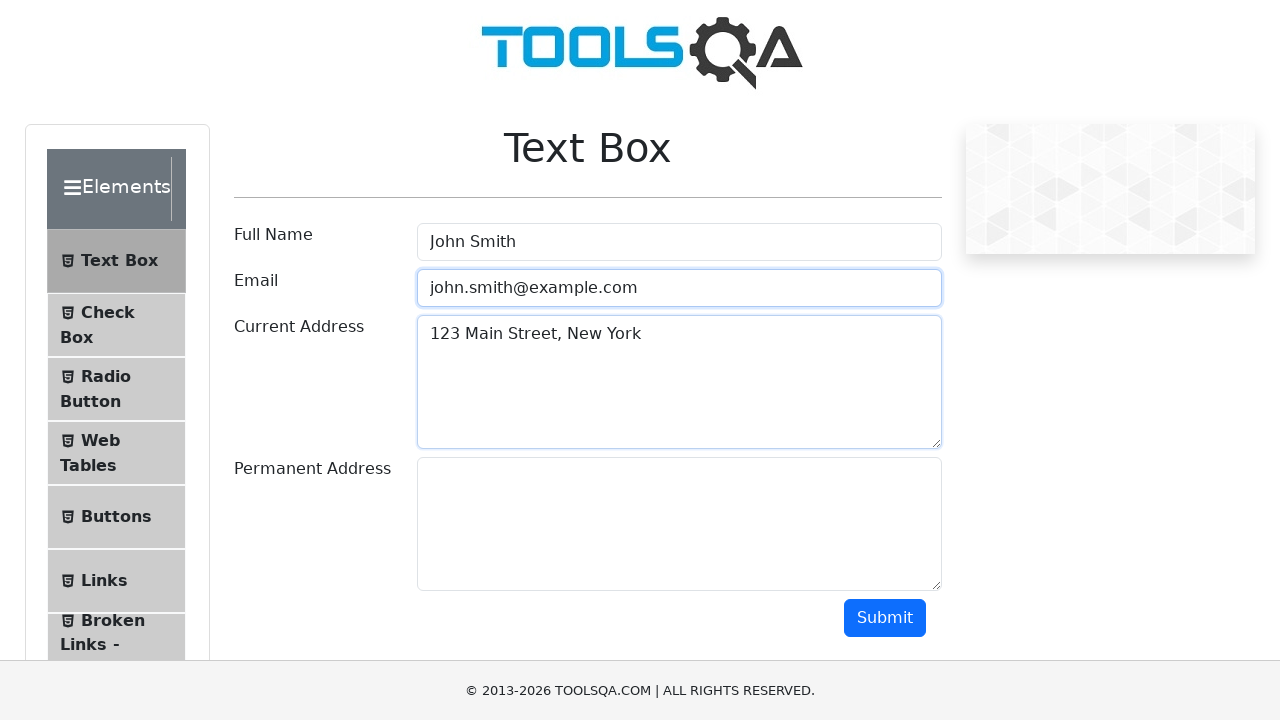

Filled in permanent address field with '456 Oak Avenue, California' on #permanentAddress
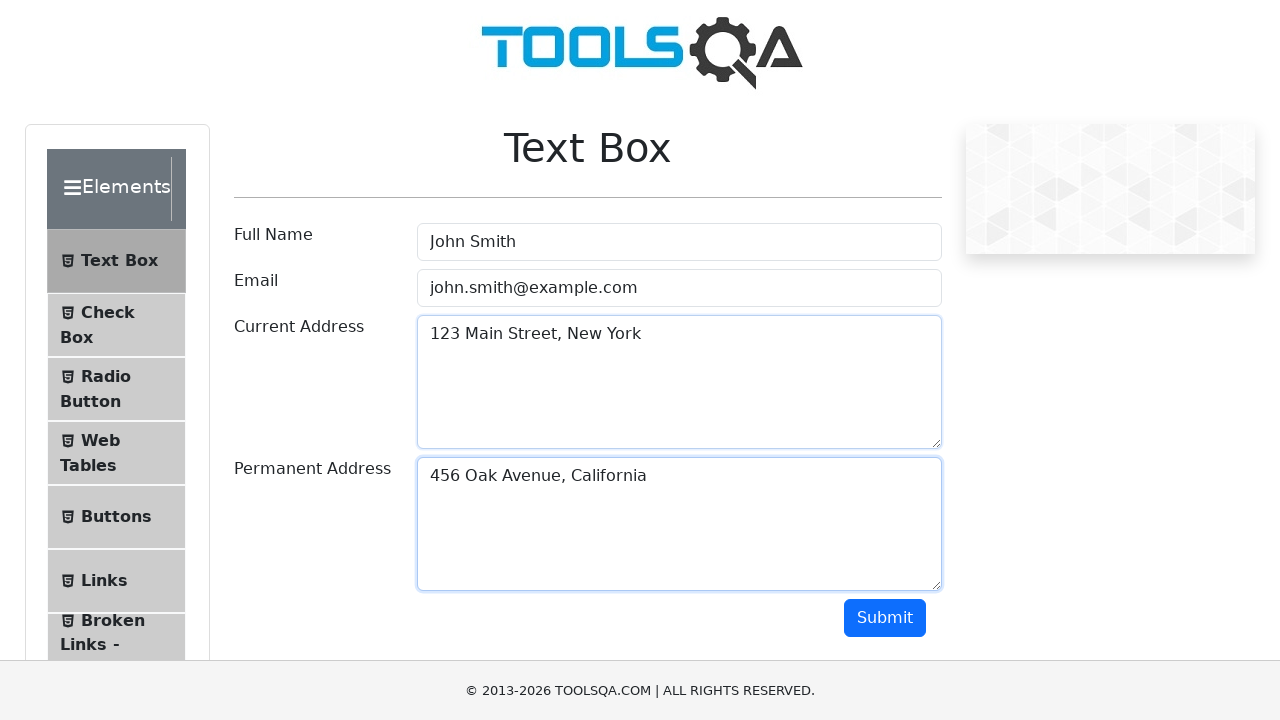

Clicked submit button to submit the form at (885, 618) on #submit
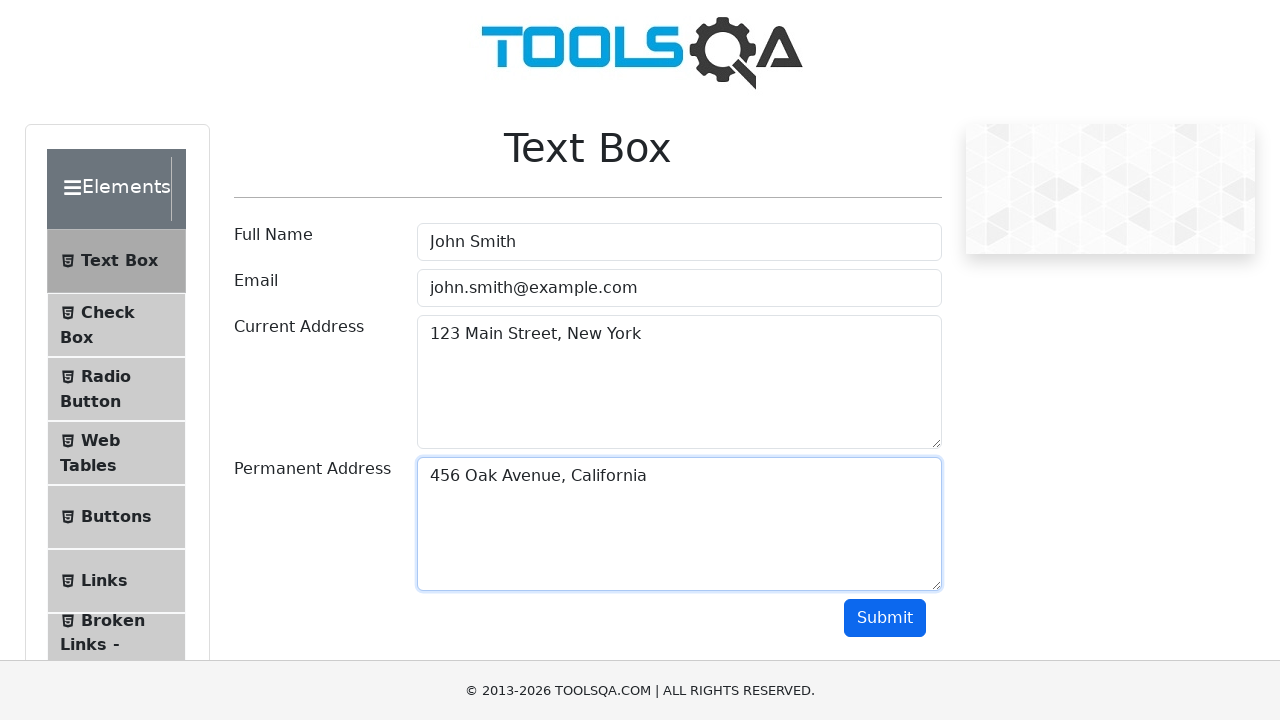

Name output field loaded after form submission
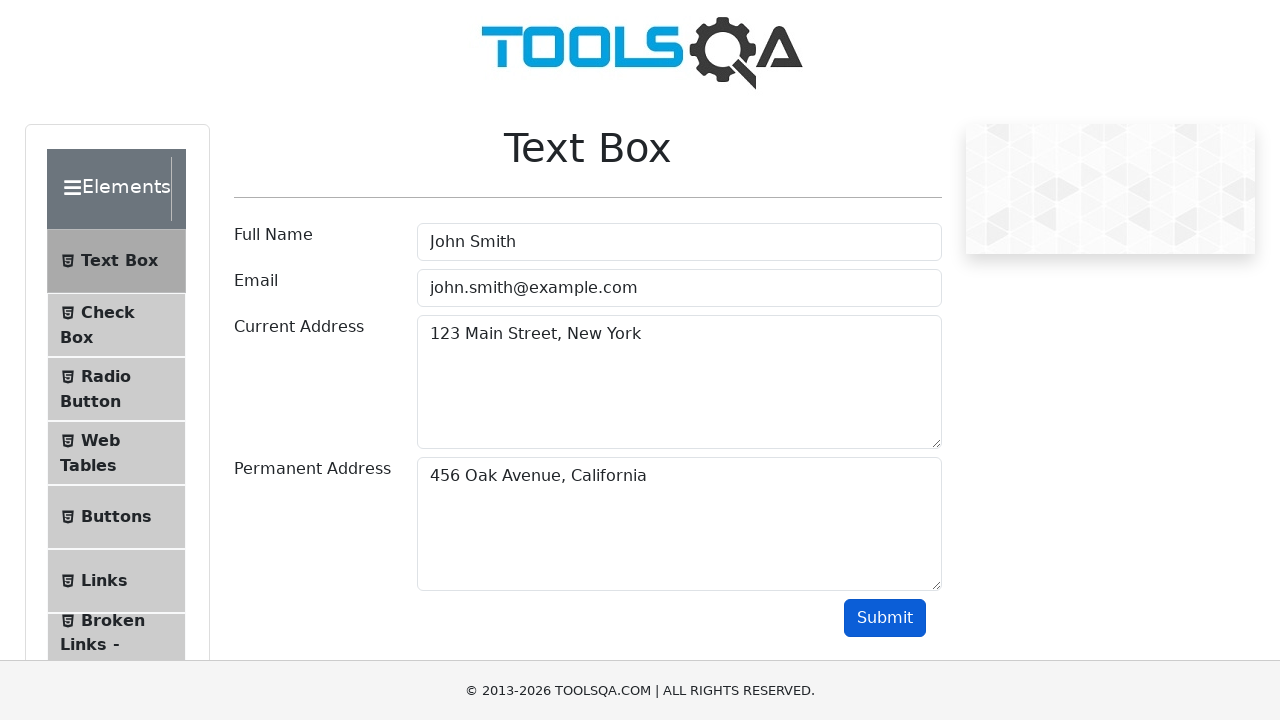

Email output field is displayed
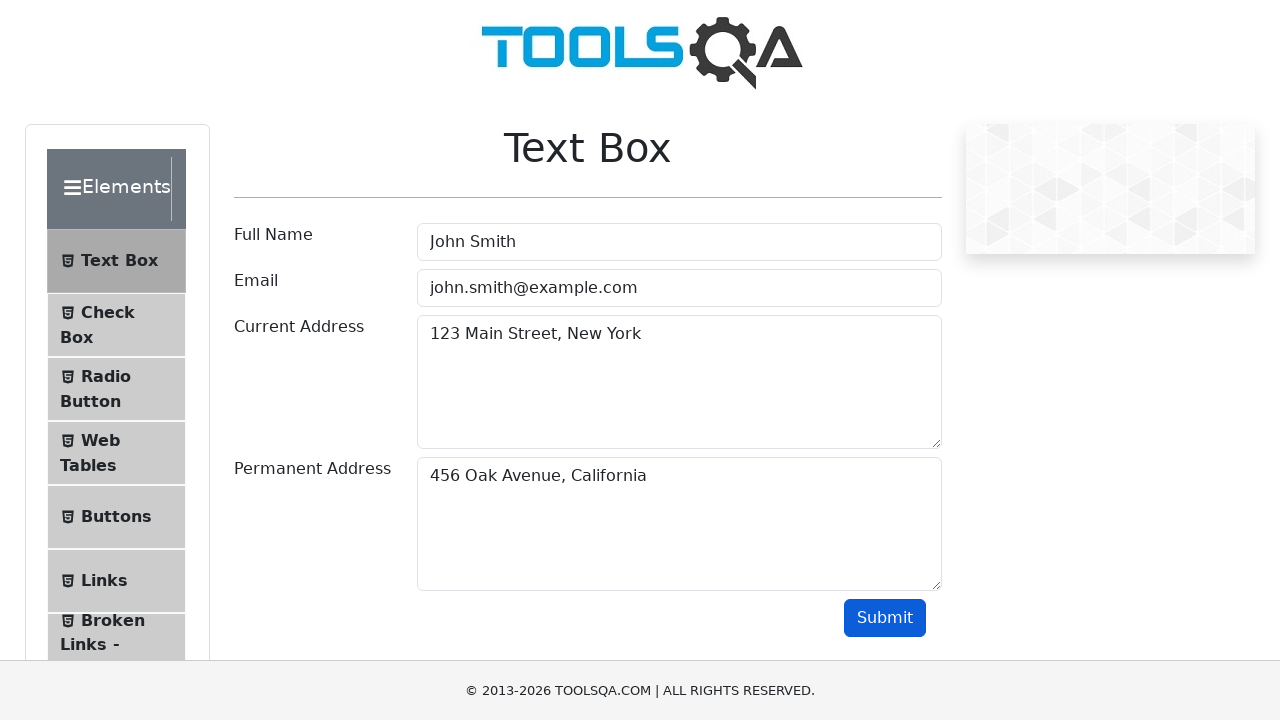

Current address output field is displayed
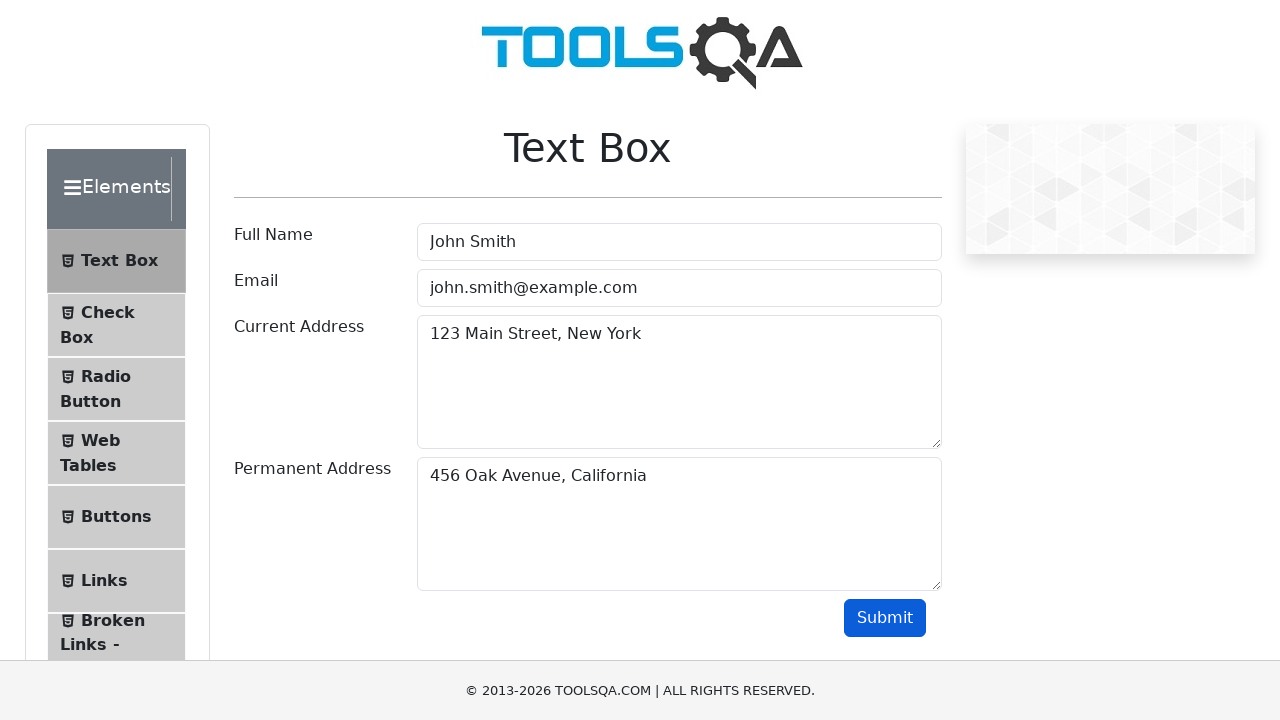

Permanent address output field is displayed
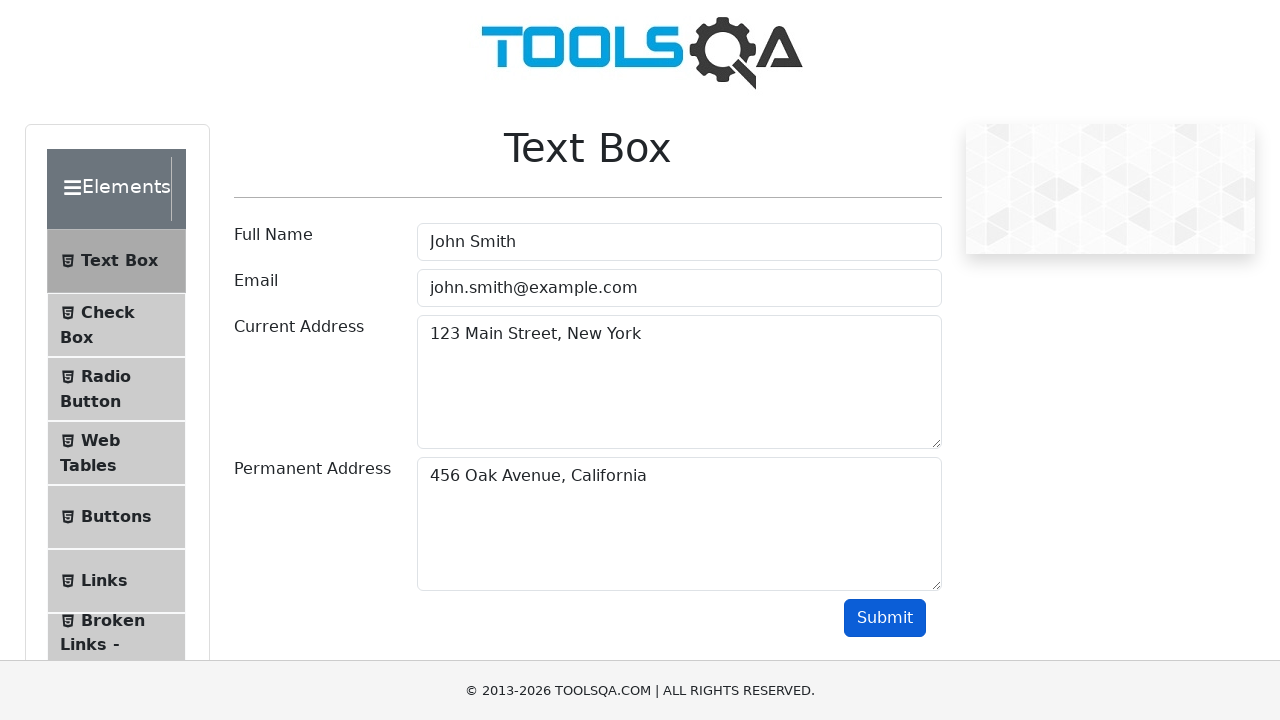

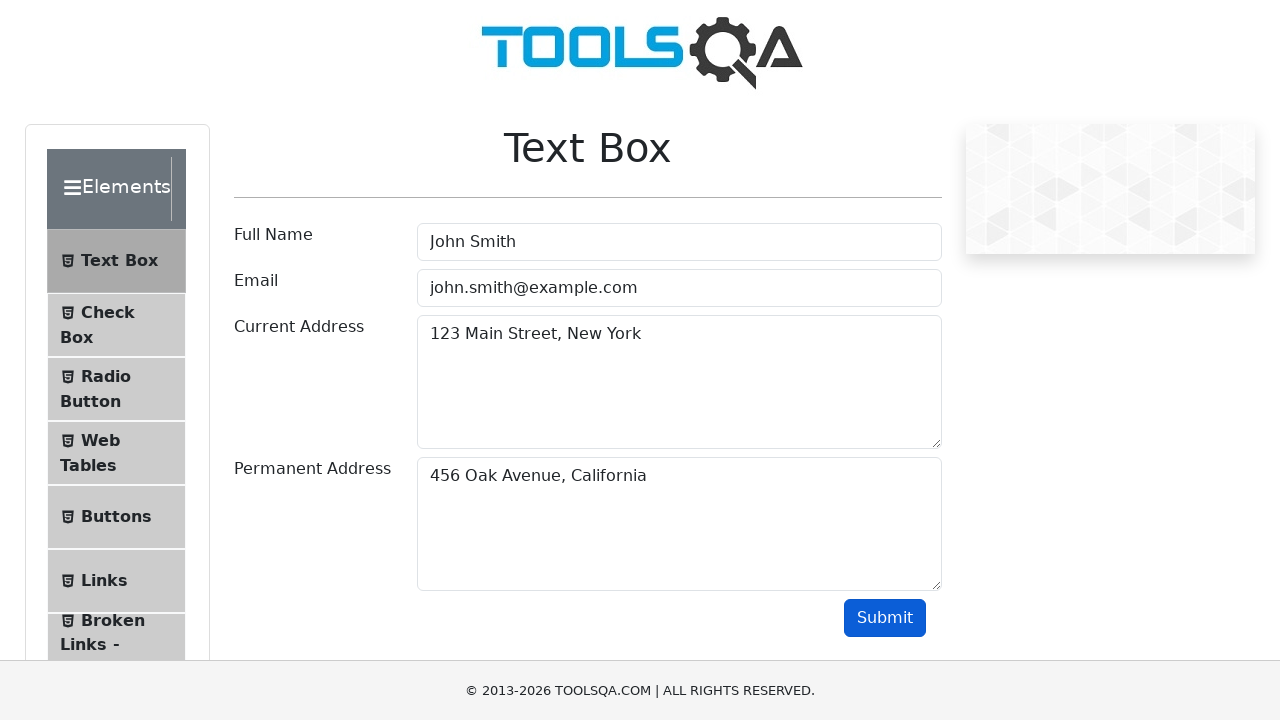